Tests the small modal dialog by clicking to open it, verifying the title, body text, and close button text, then closing it

Starting URL: https://demoqa.com/modal-dialogs

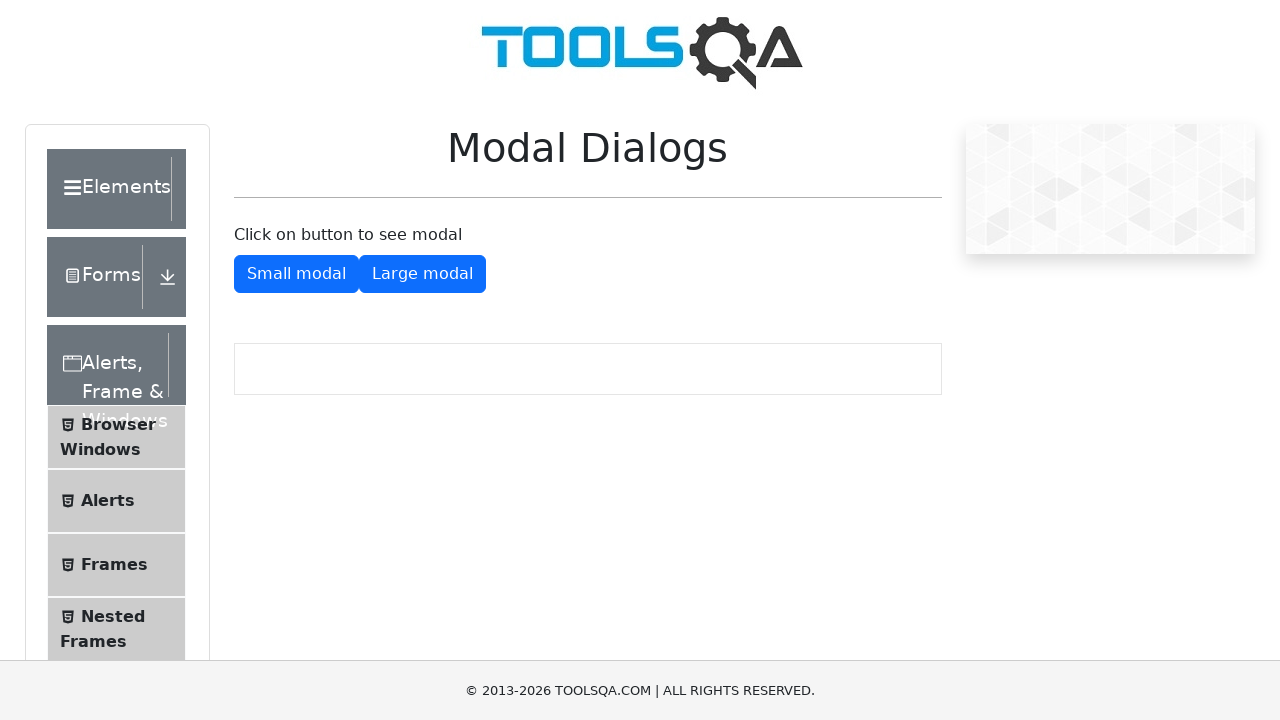

Waited for show small modal button to be visible
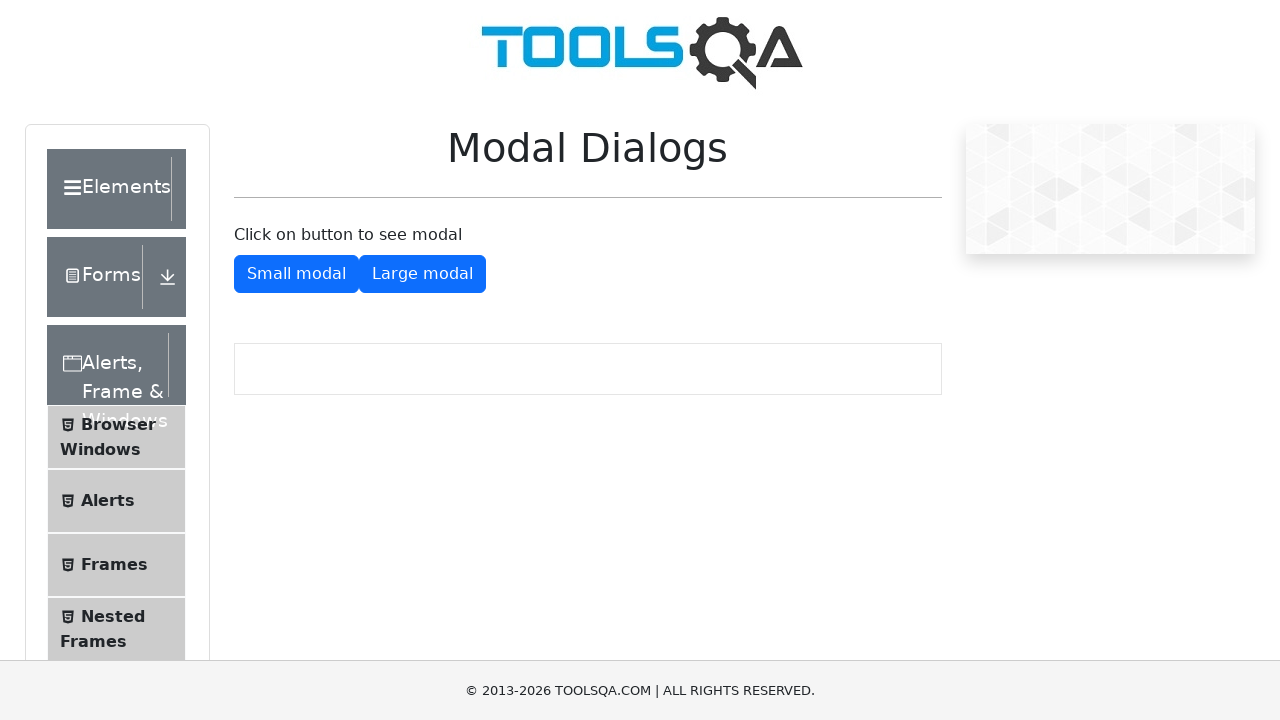

Clicked the show small modal button at (296, 274) on #showSmallModal
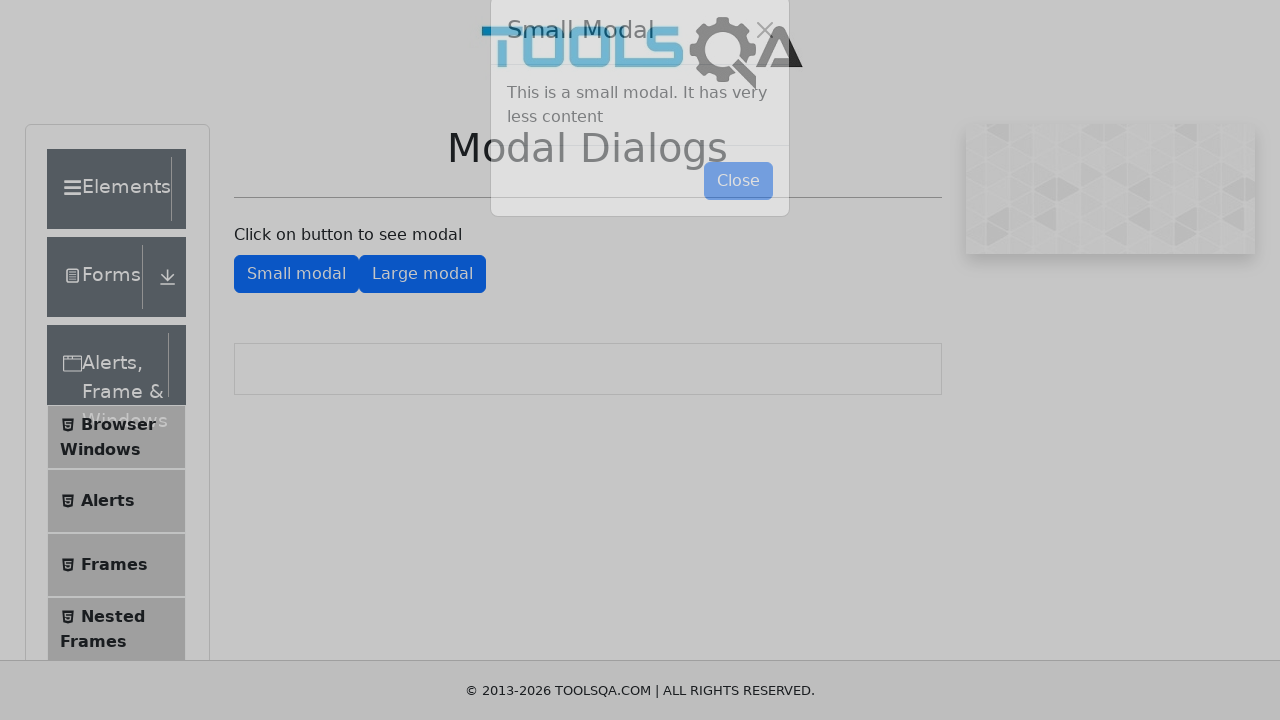

Small modal dialog appeared
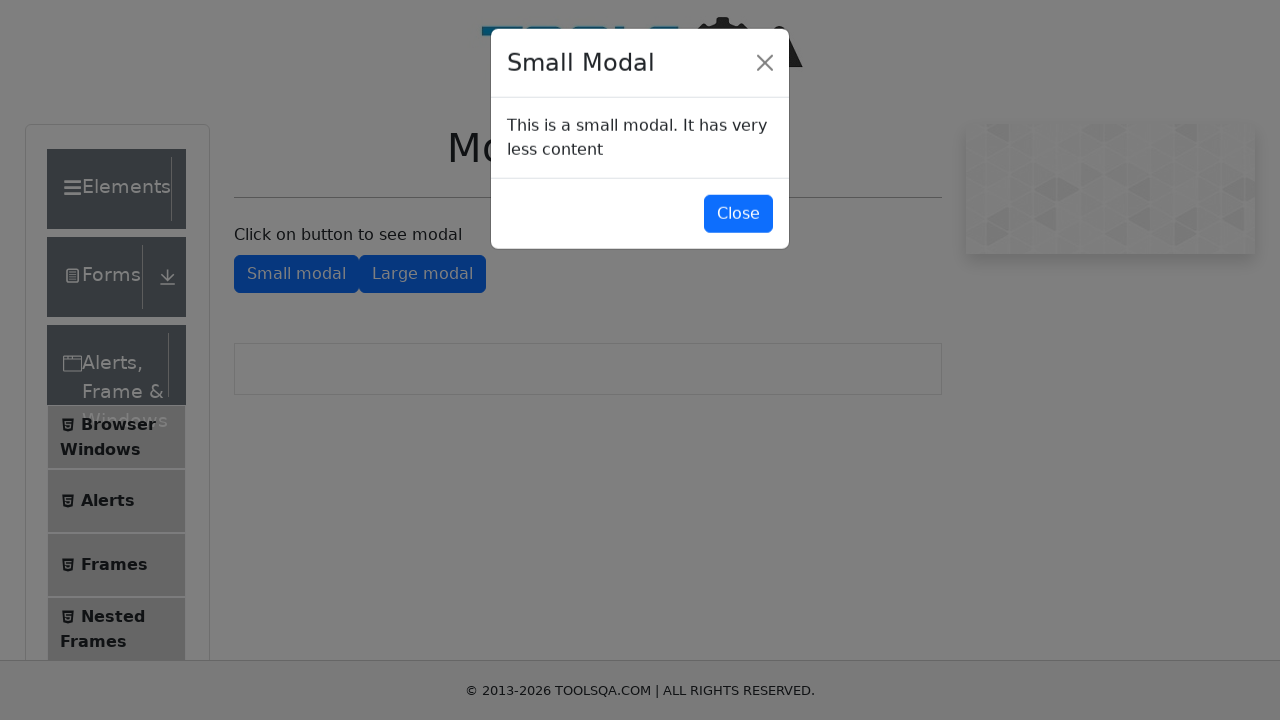

Retrieved modal title text
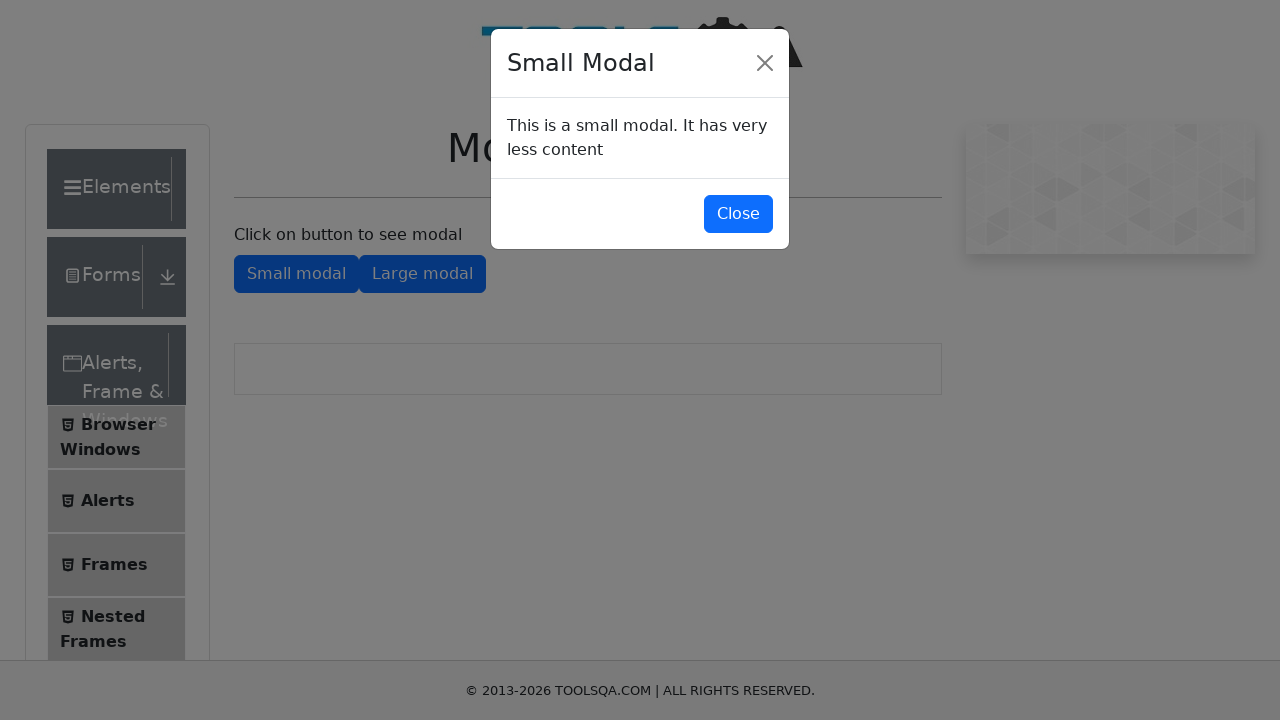

Verified modal title is 'Small Modal'
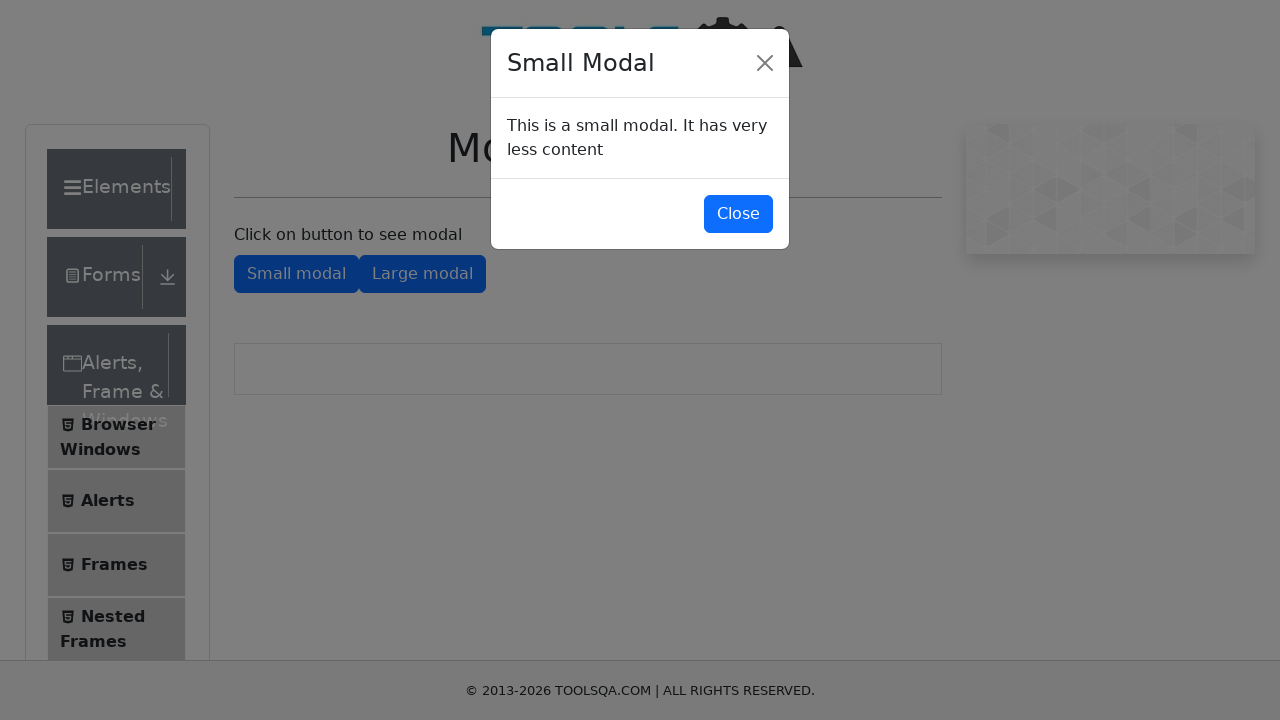

Retrieved modal body text
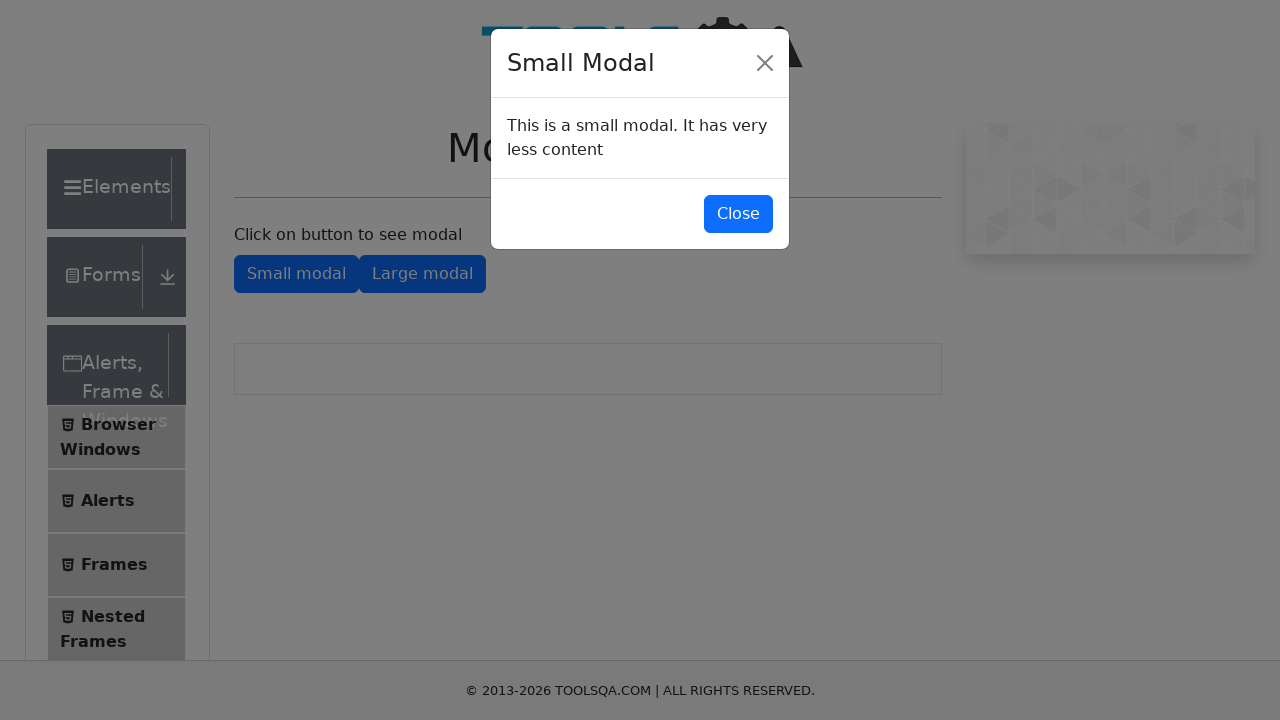

Verified modal body contains 'This is a small modal'
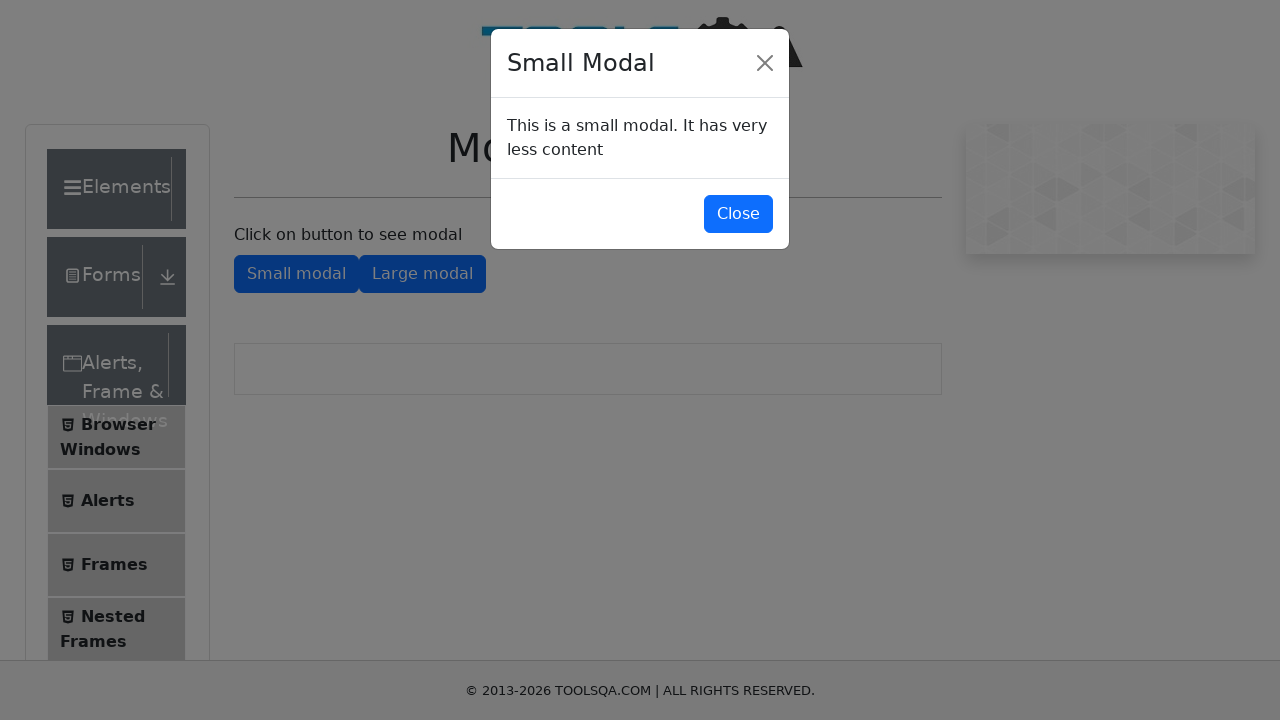

Located the close button
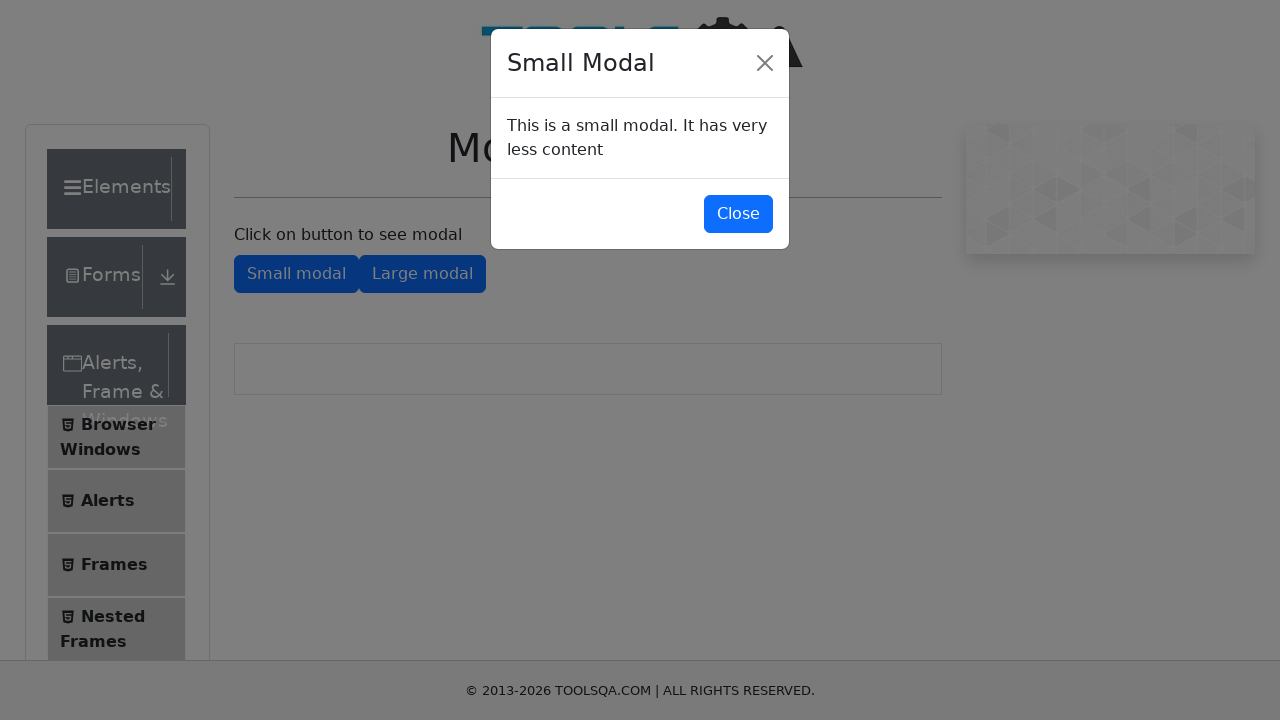

Verified close button text is 'Close'
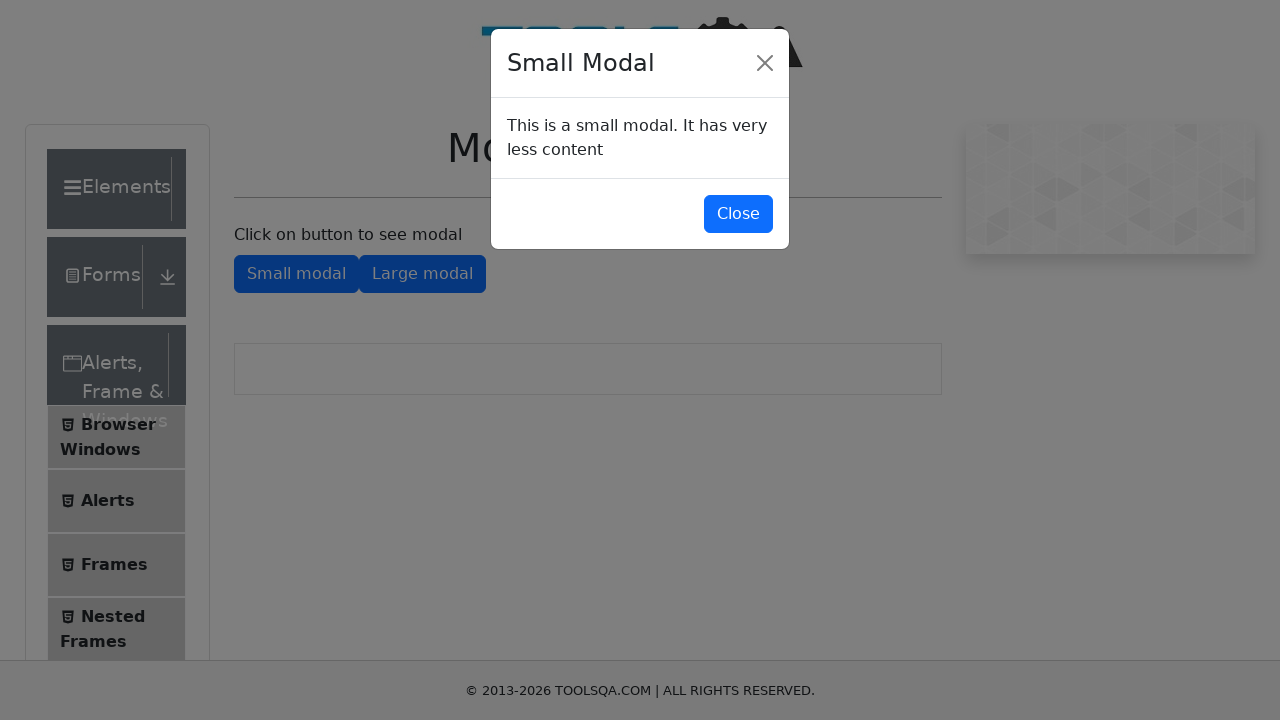

Clicked the close button to dismiss the modal at (738, 214) on #closeSmallModal
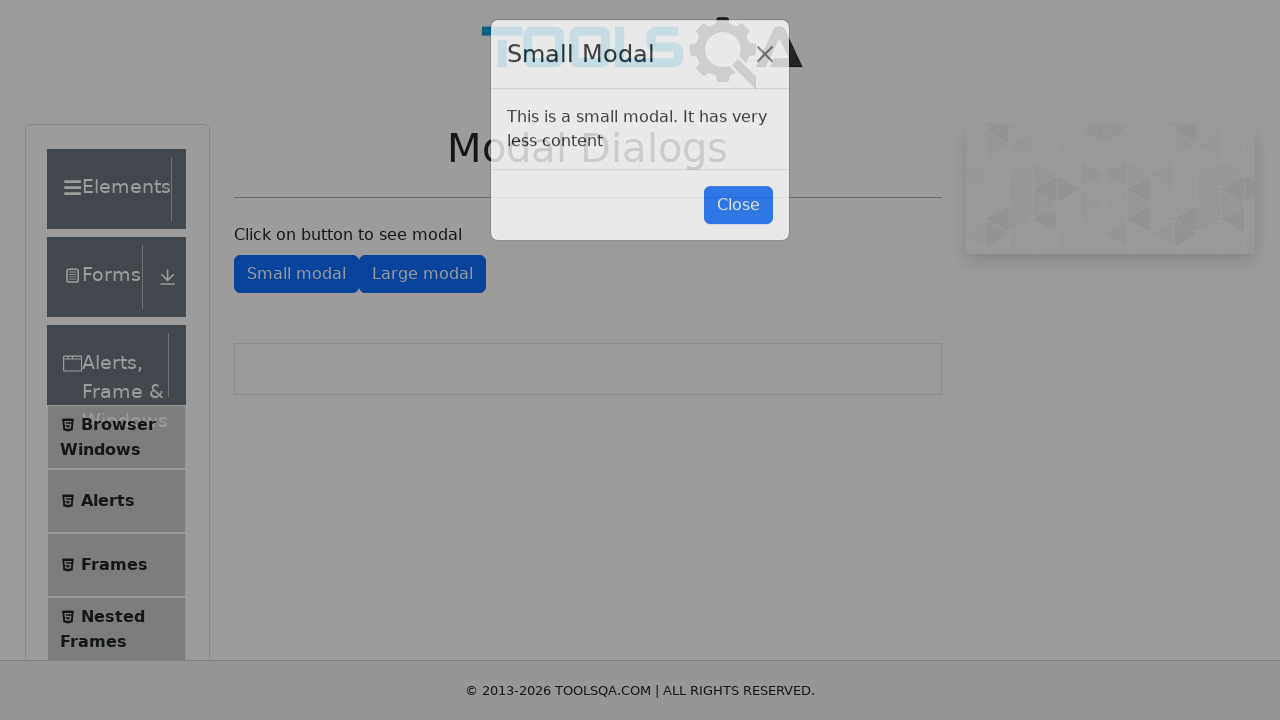

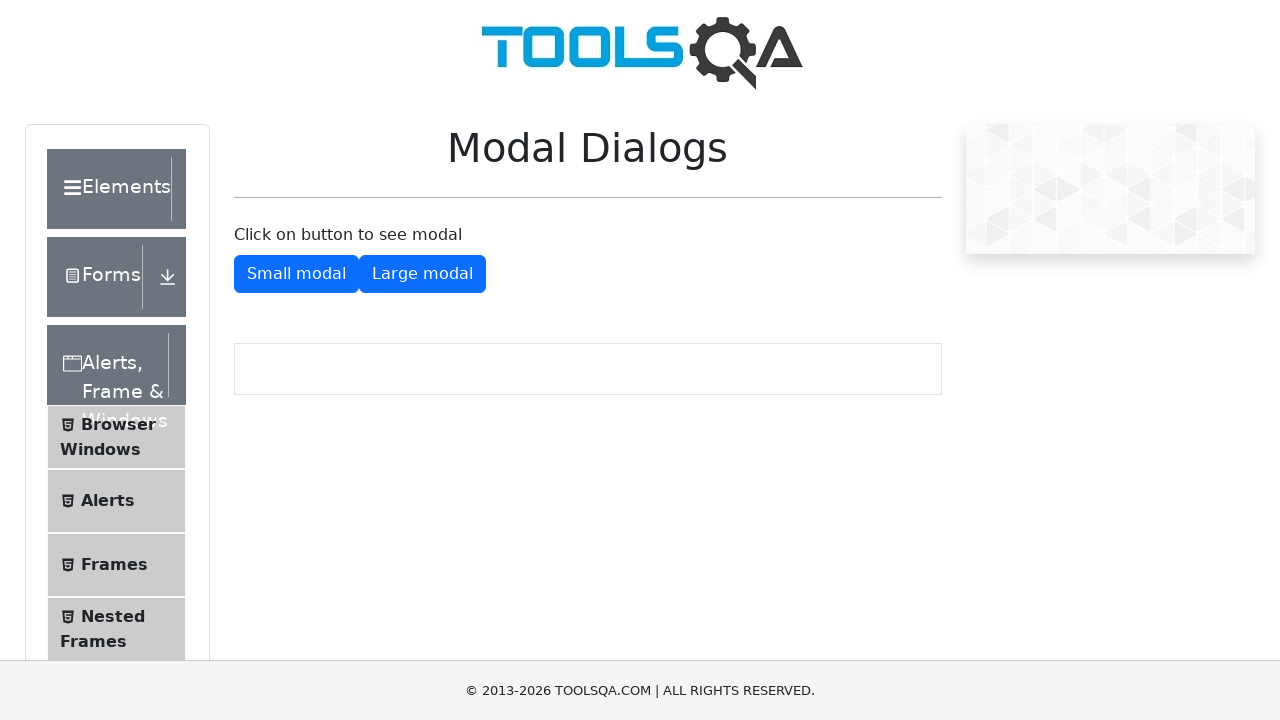